Tests deployment by navigating to multiple pages of a CRM application and verifying they load successfully by checking page titles.

Starting URL: https://epg-crm.vercel.app

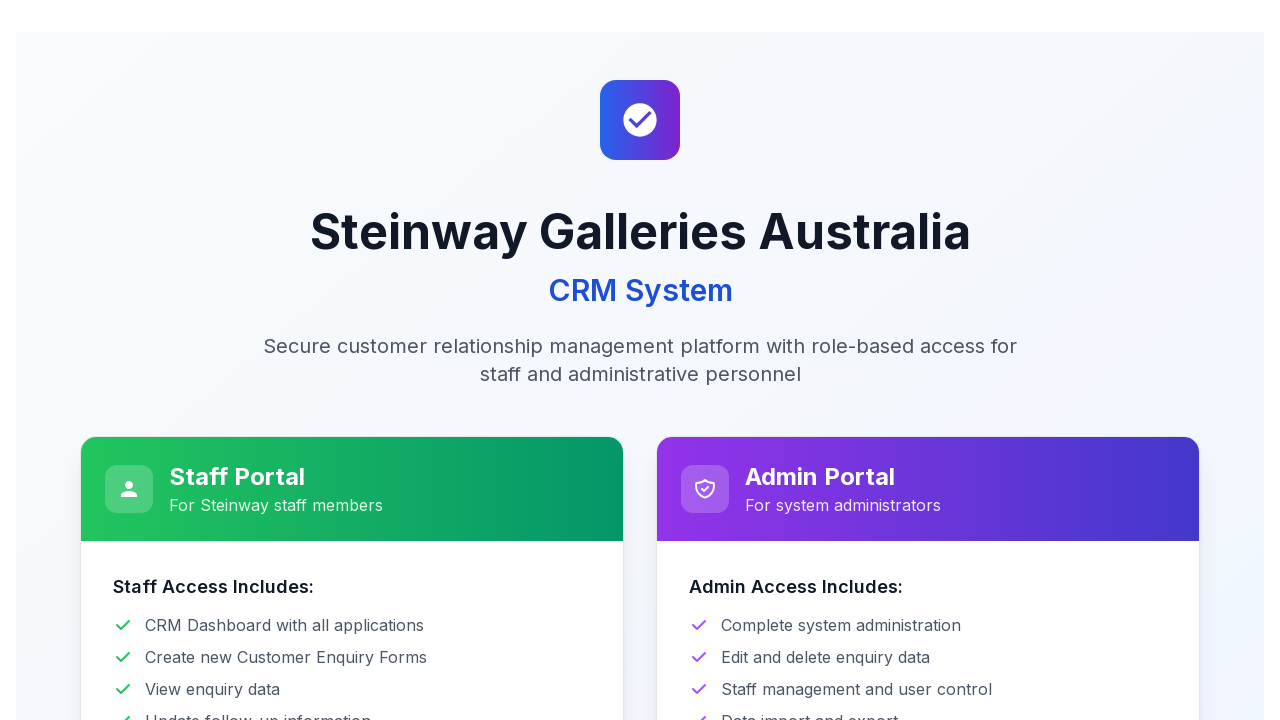

Waited for homepage to reach networkidle state
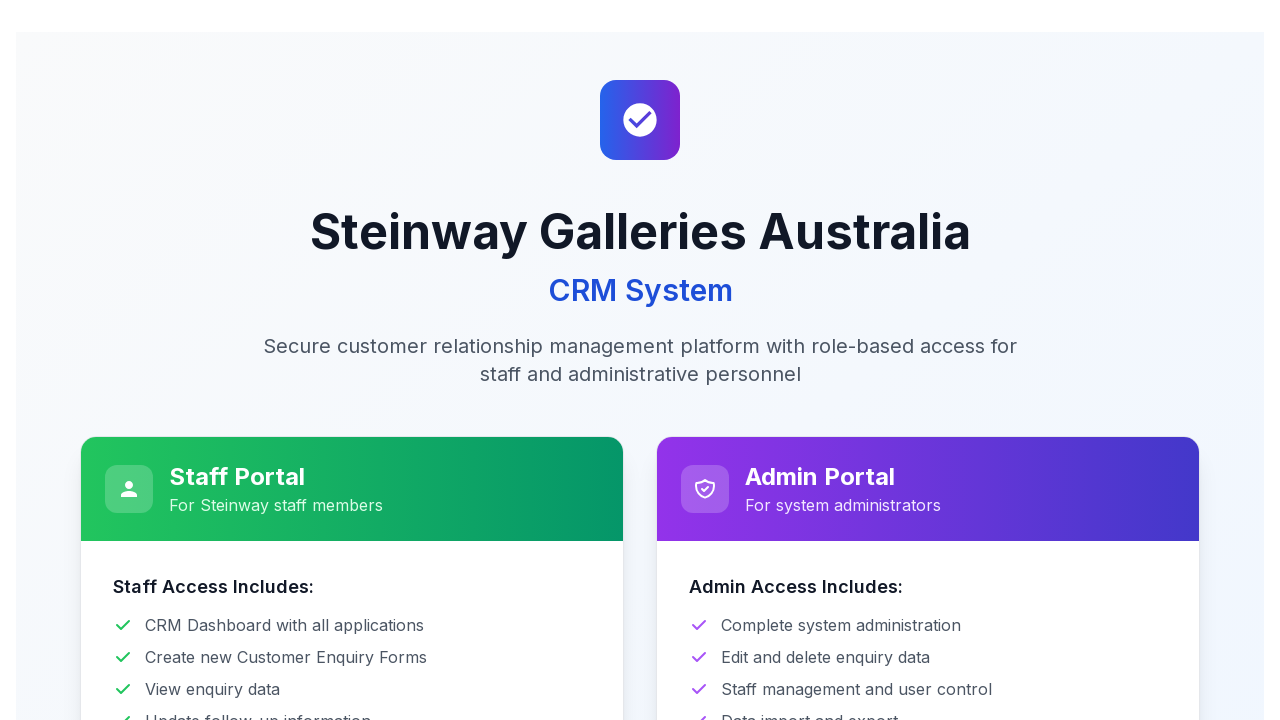

Retrieved homepage title: Exclusive Piano Group - CRM
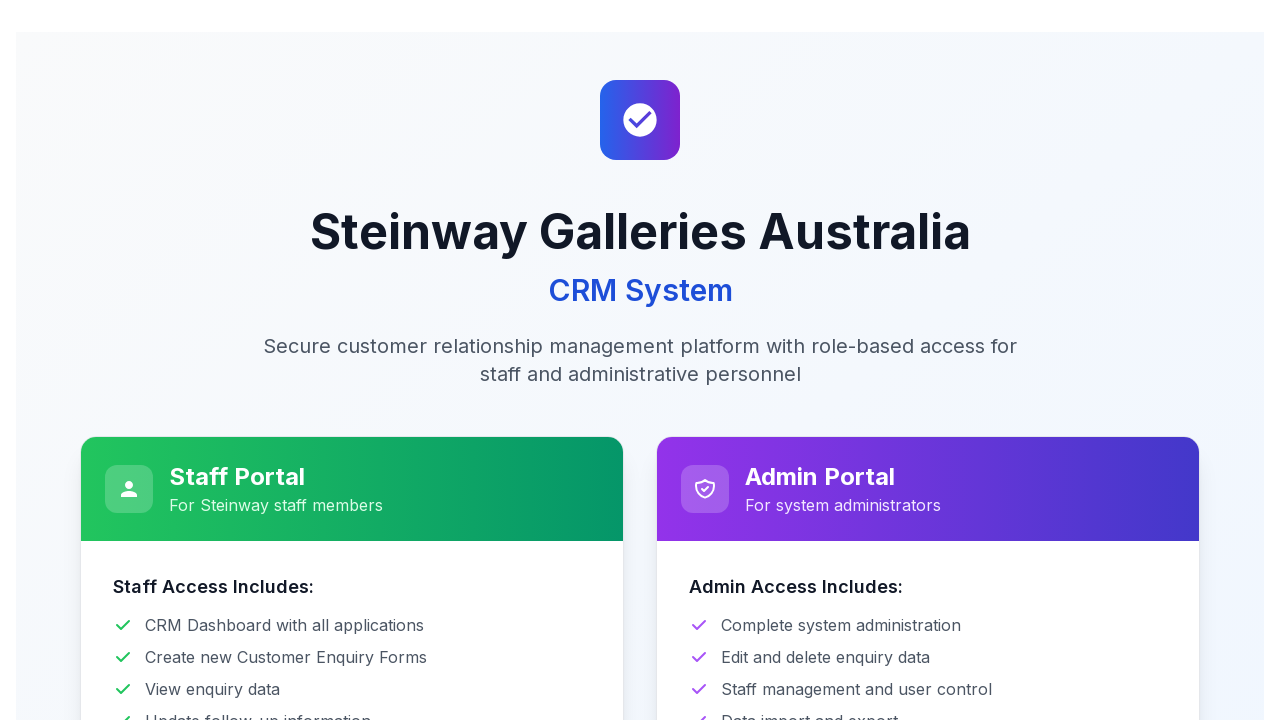

Navigated to https://epg-crm.vercel.app/admin
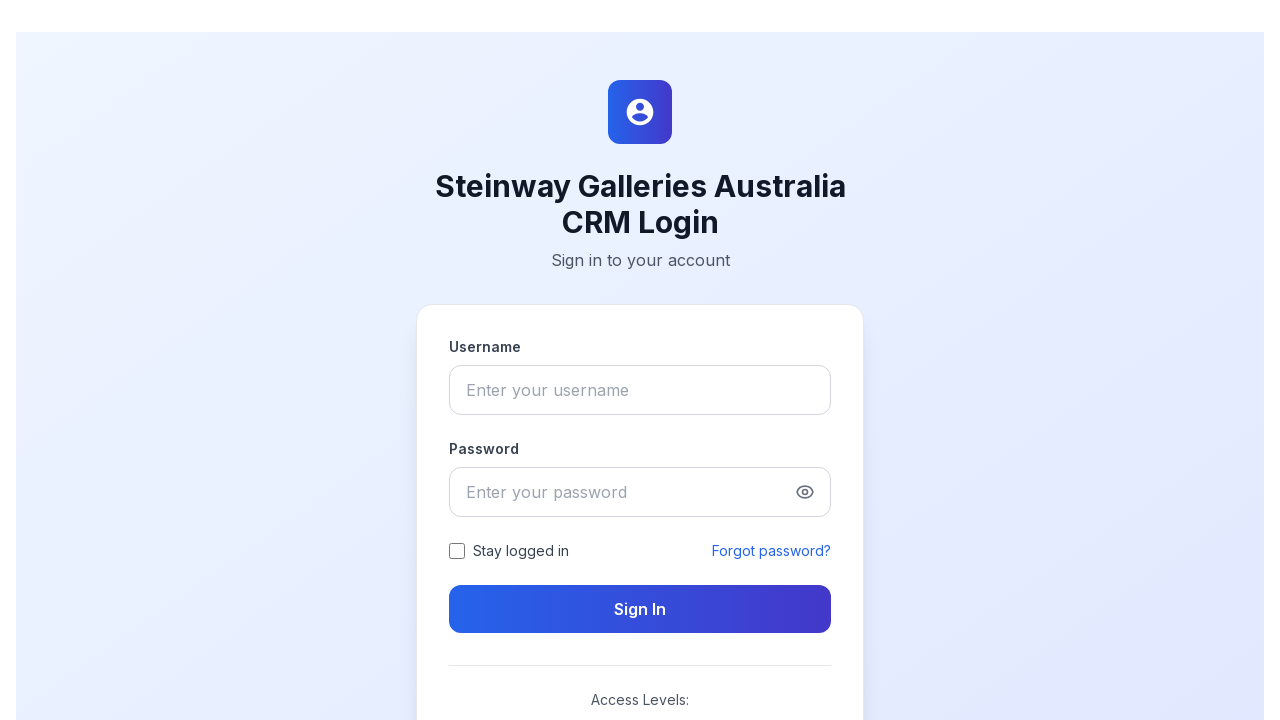

Retrieved page title for /admin: Exclusive Piano Group - CRM
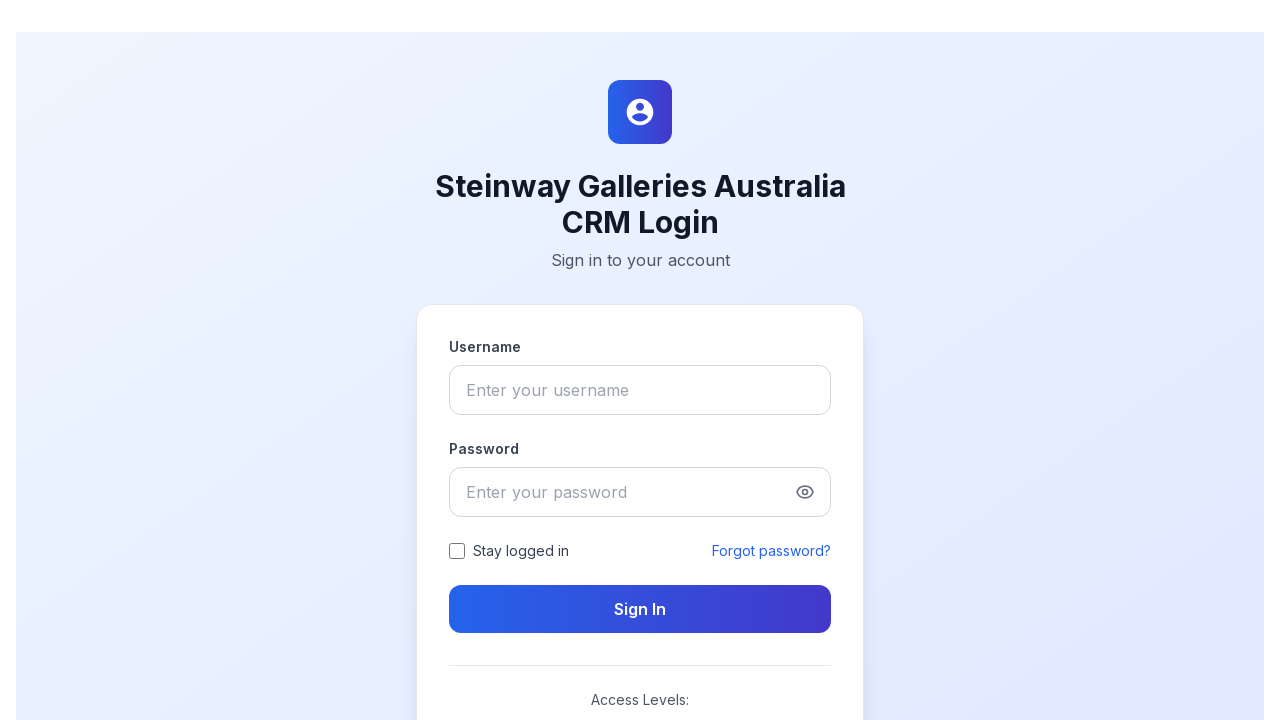

Waited 1 second before next navigation
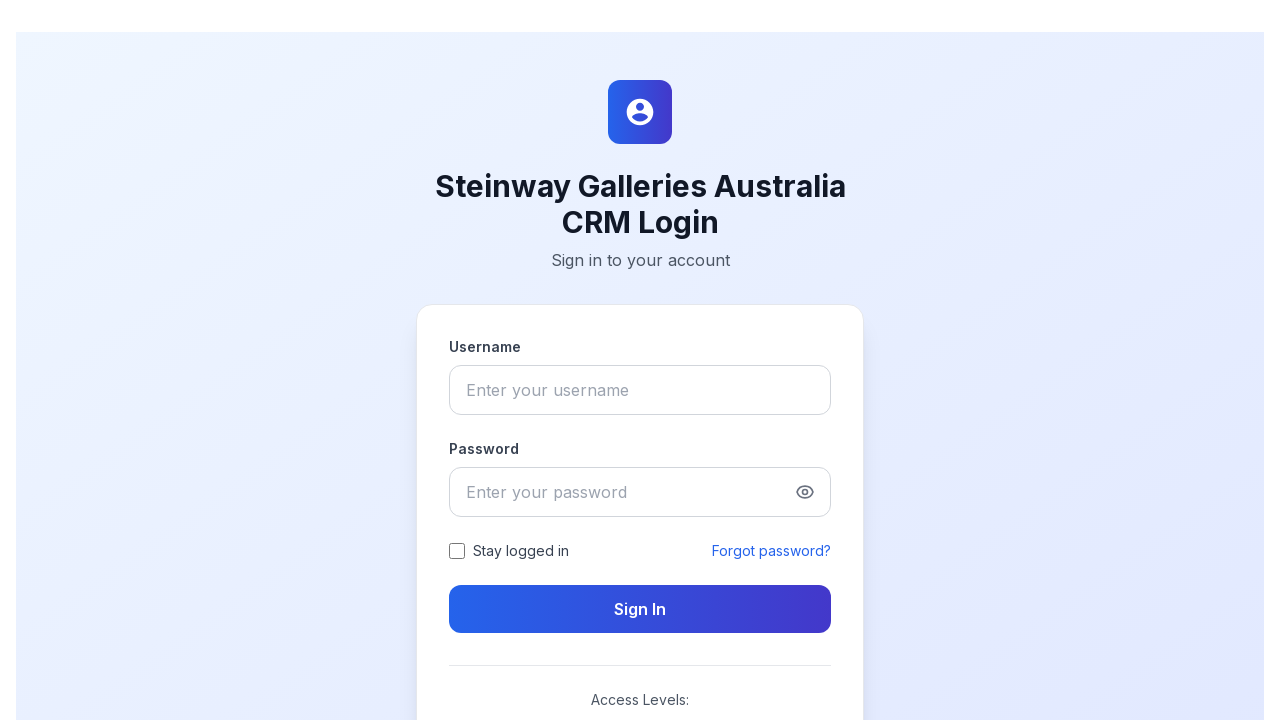

Navigated to https://epg-crm.vercel.app/admin/staff-unified
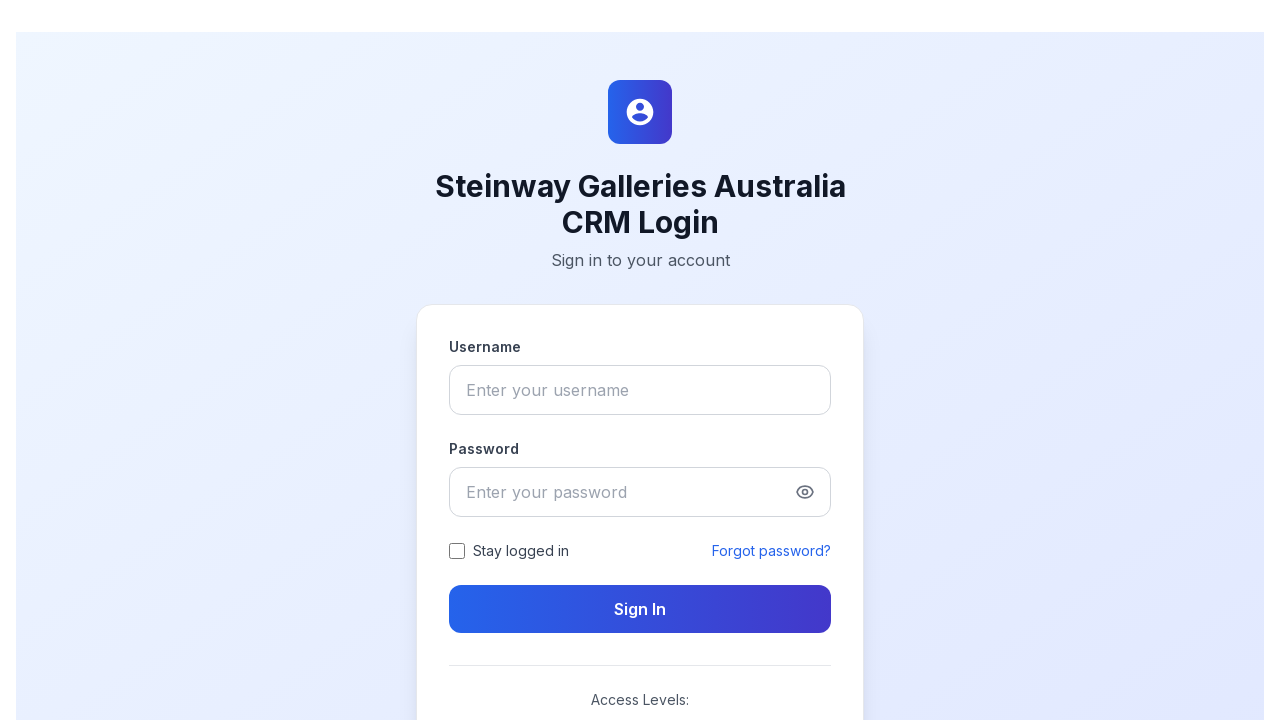

Retrieved page title for /admin/staff-unified: Exclusive Piano Group - CRM
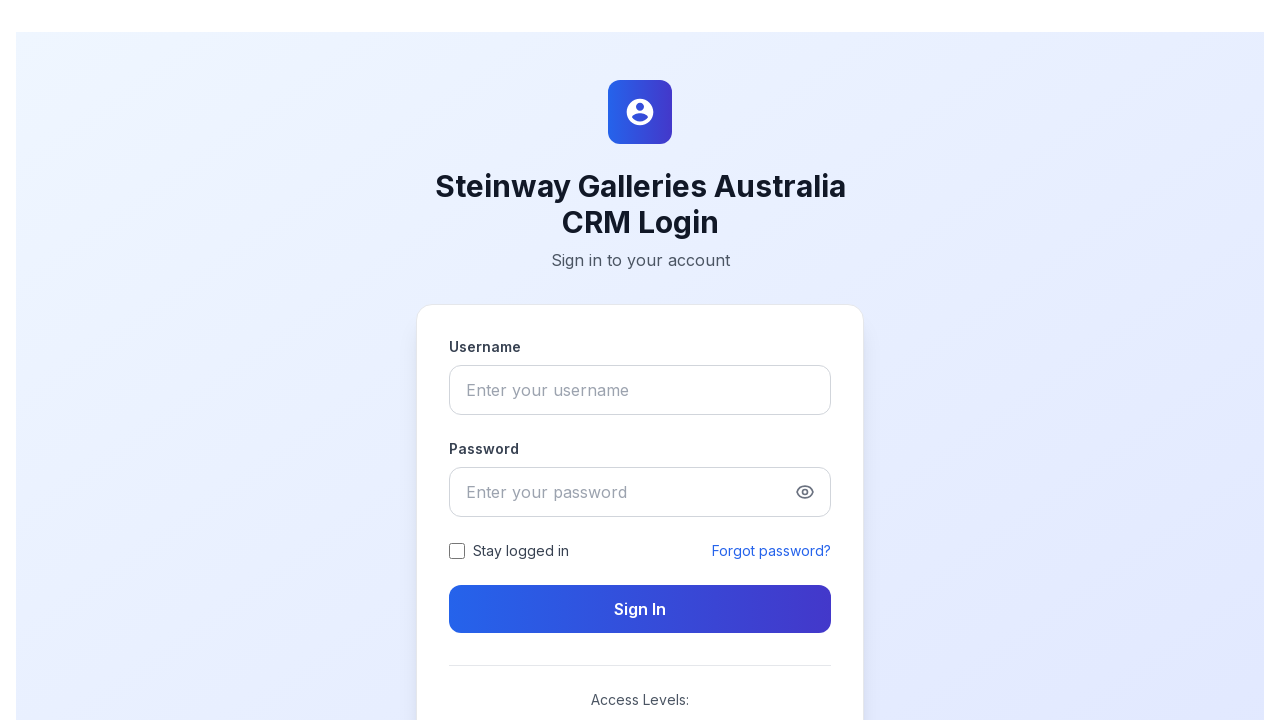

Waited 1 second before next navigation
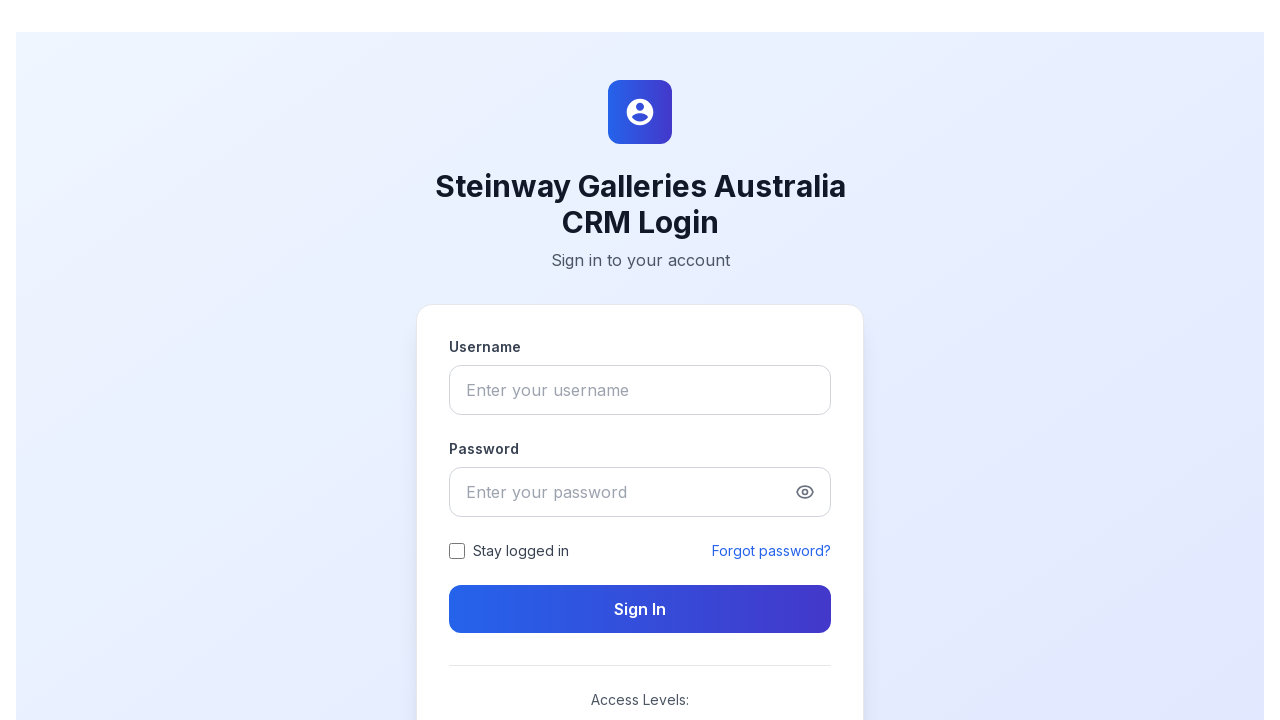

Navigated to https://epg-crm.vercel.app/admin/staff-management
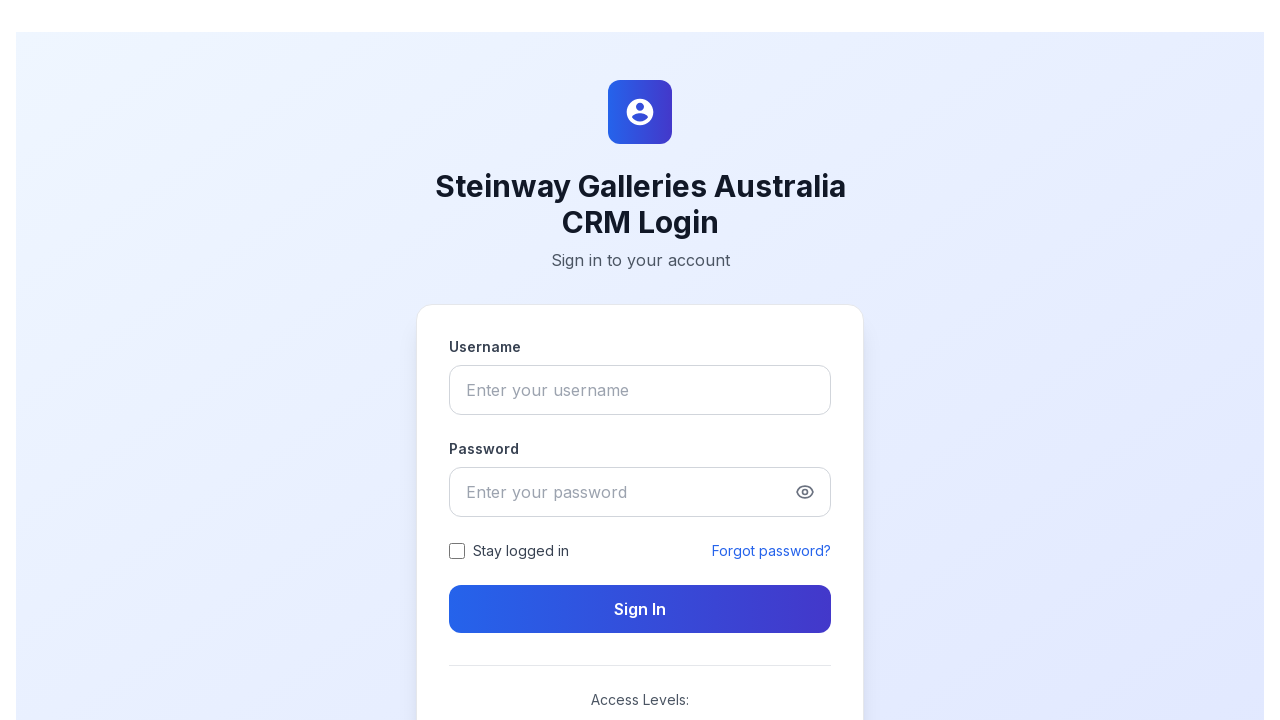

Retrieved page title for /admin/staff-management: Exclusive Piano Group - CRM
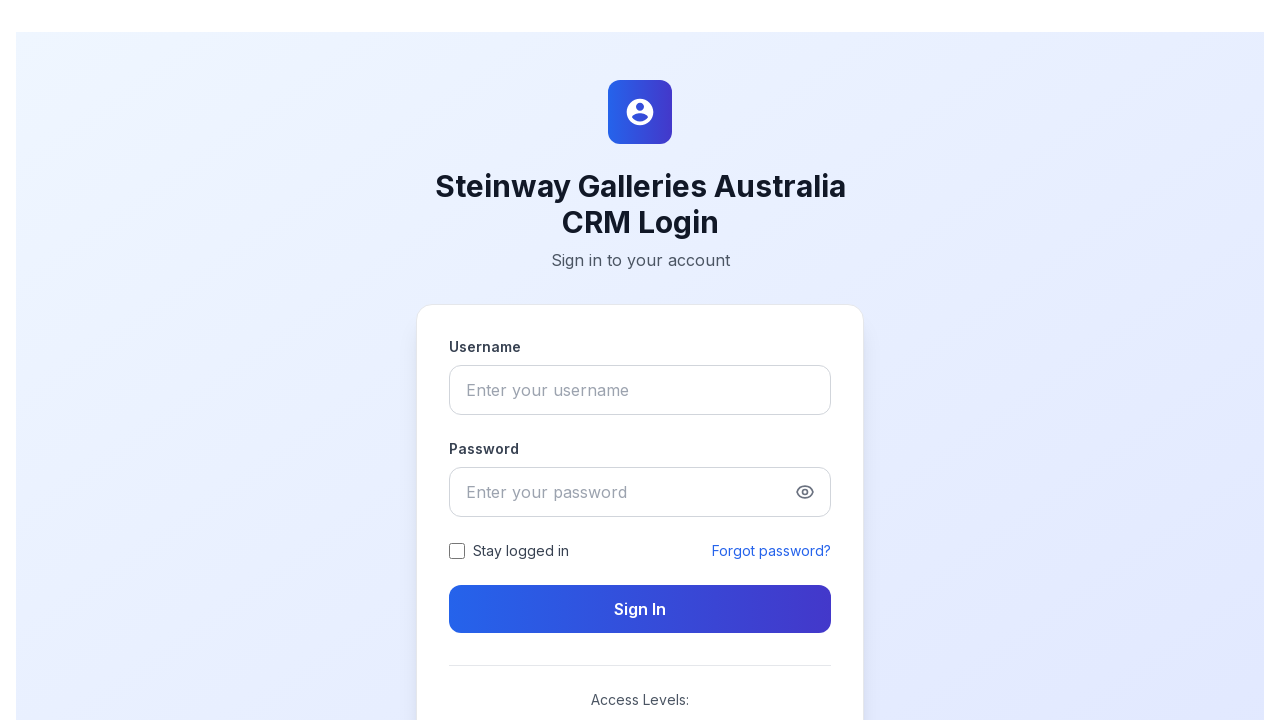

Waited 1 second before next navigation
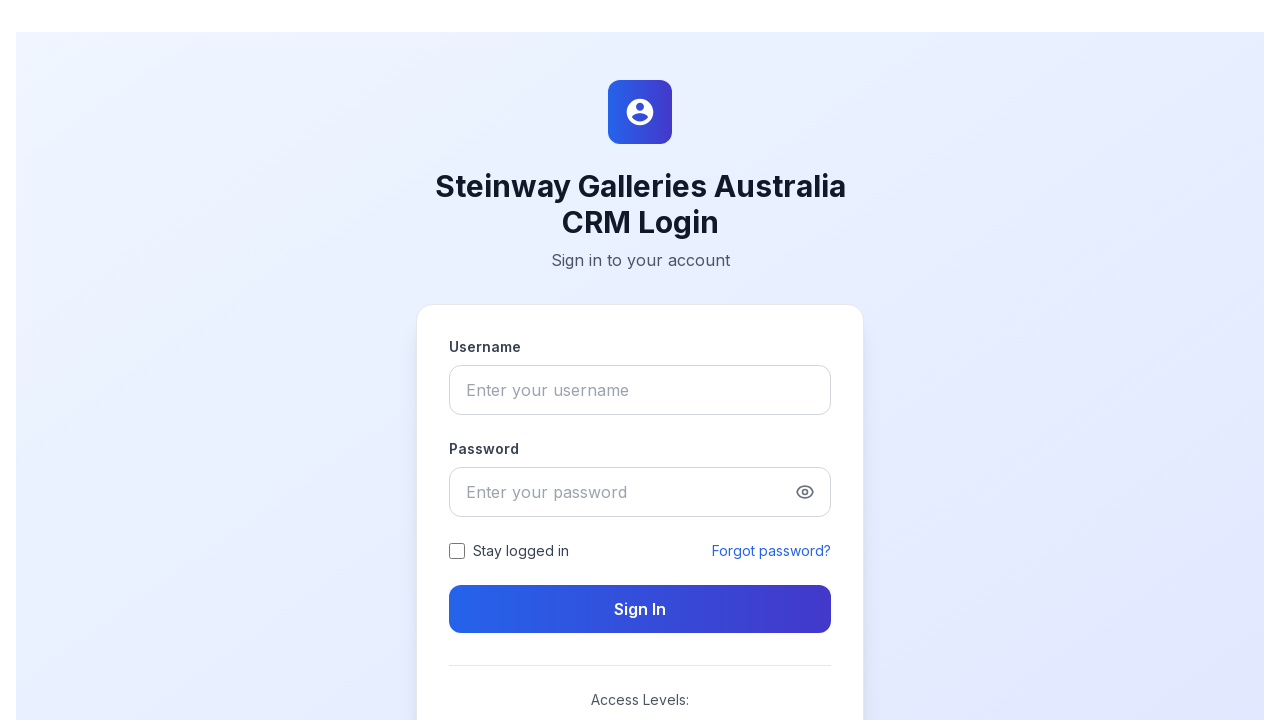

Navigated to https://epg-crm.vercel.app/api/admin/staff
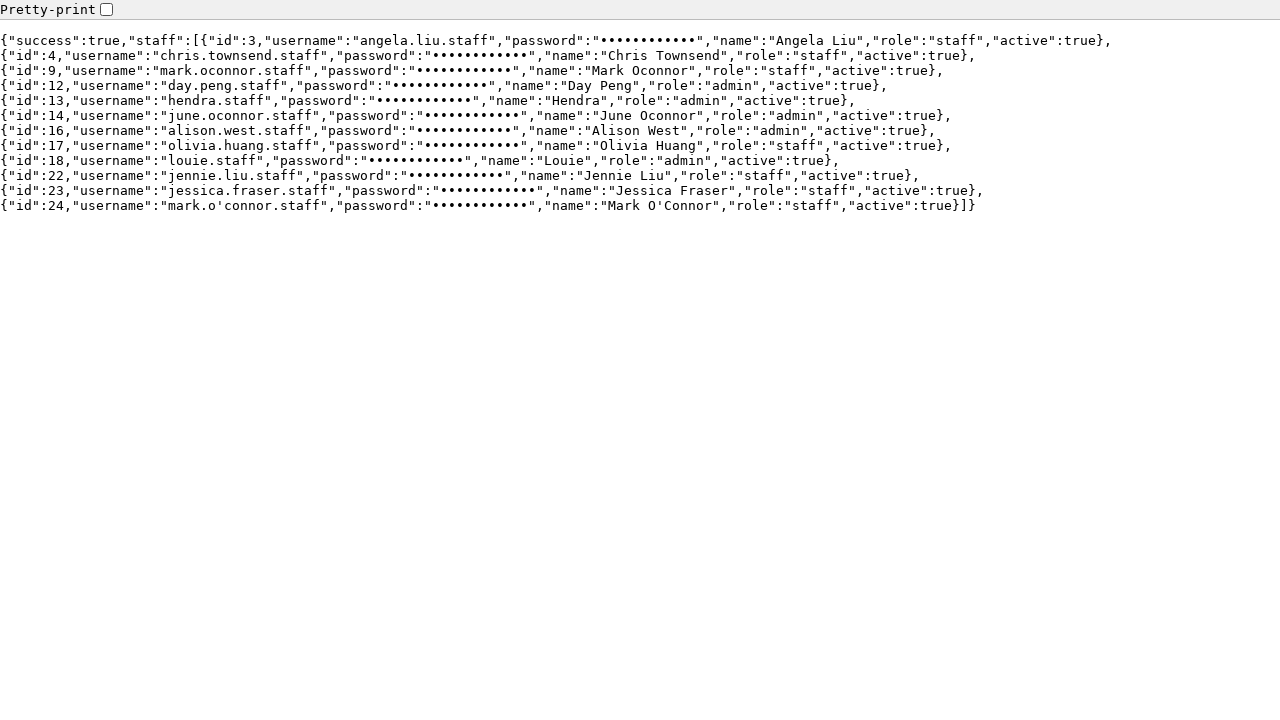

Retrieved page title for /api/admin/staff: 
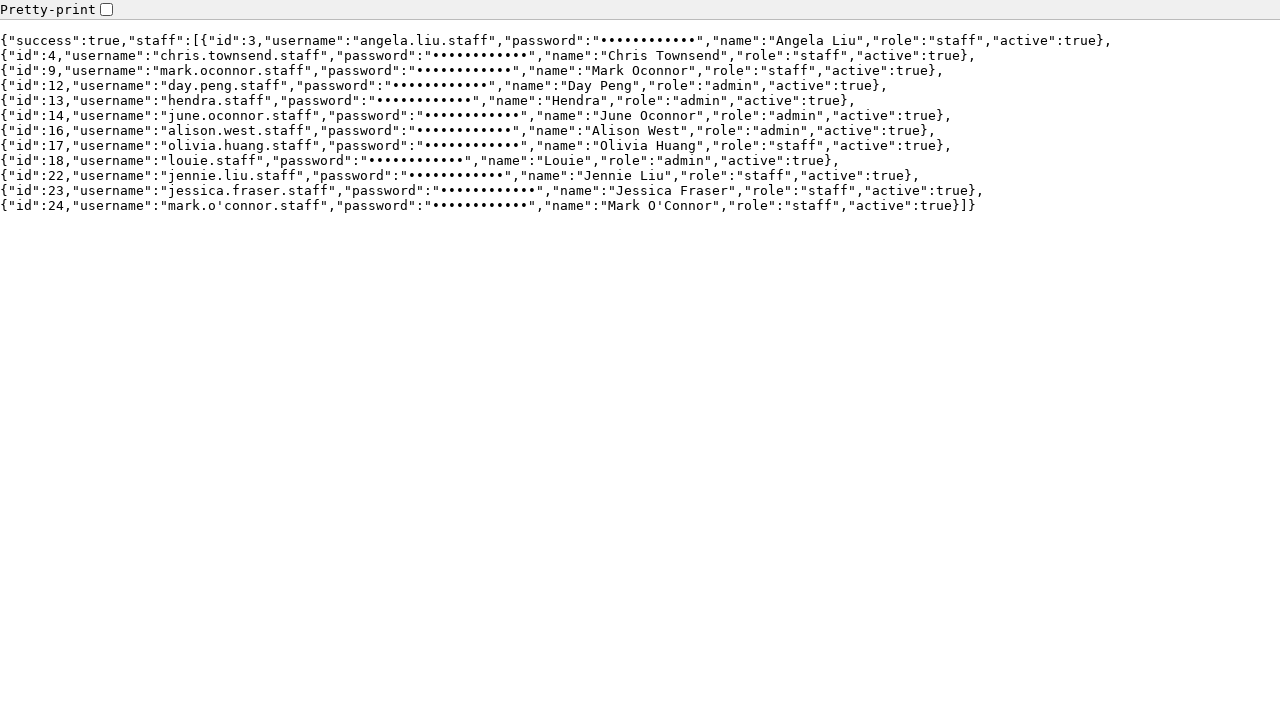

Waited 1 second before next navigation
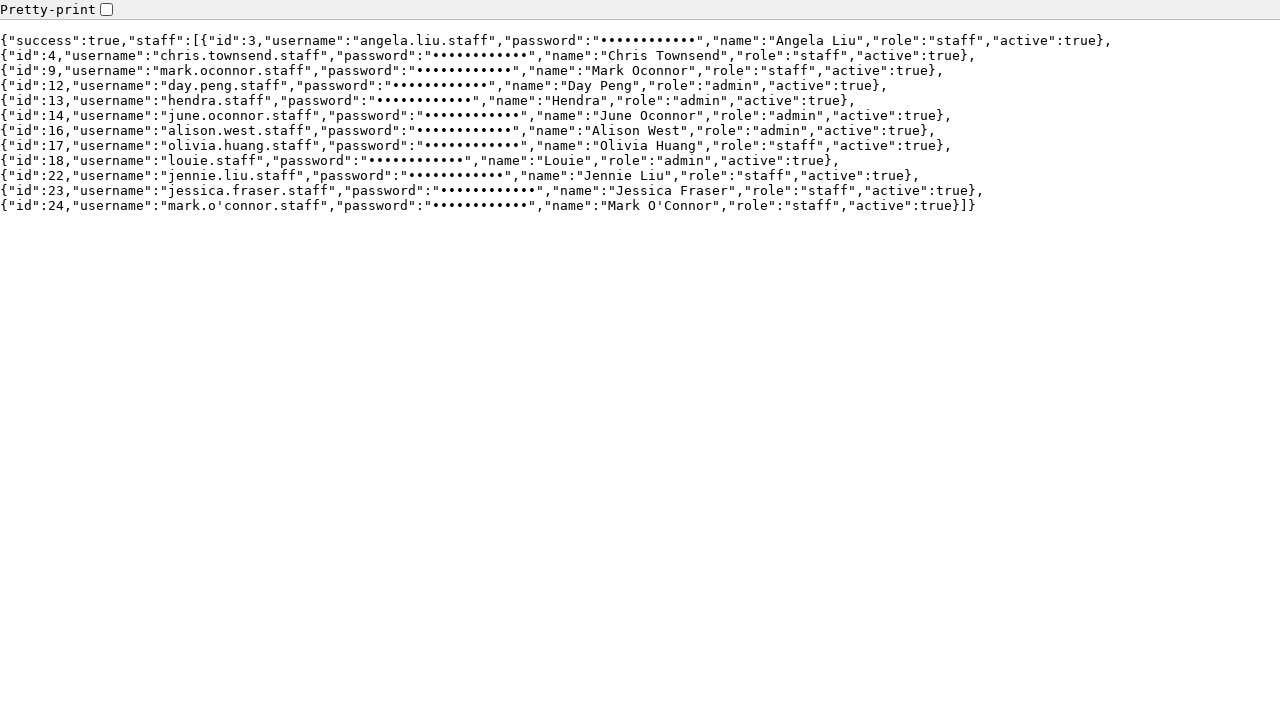

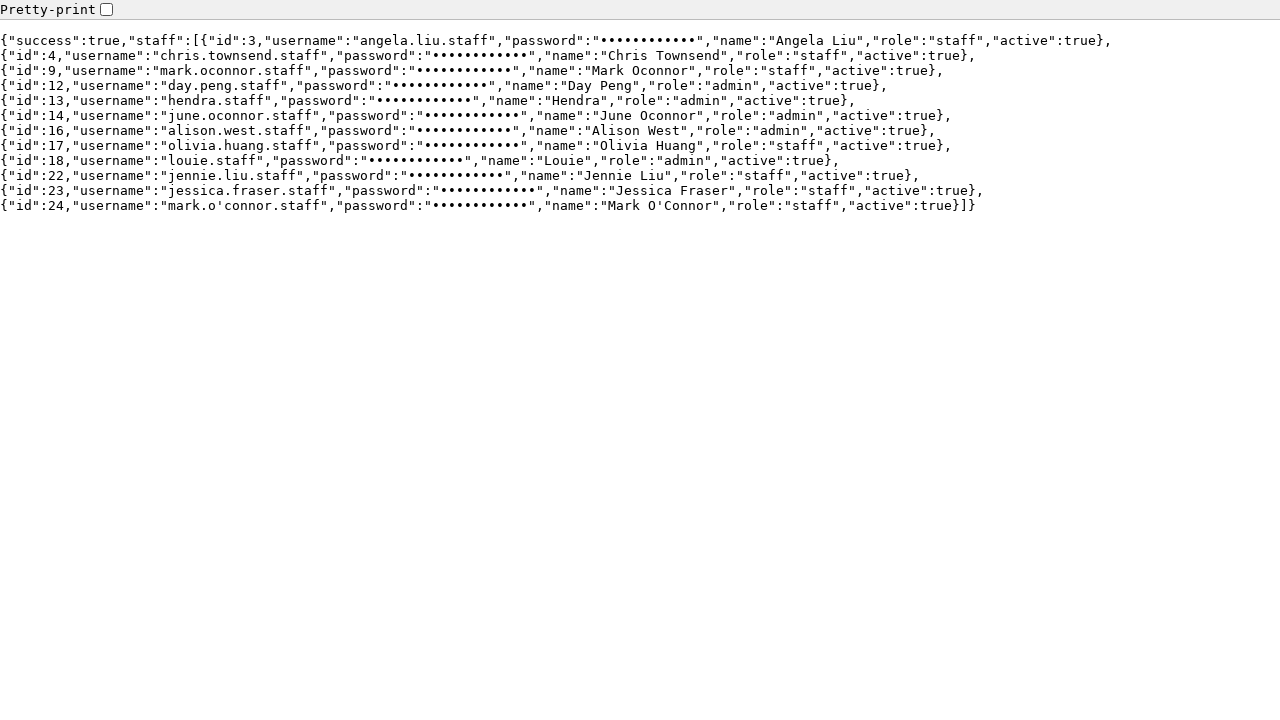